Tests marking all todo items as completed using the toggle all checkbox

Starting URL: https://demo.playwright.dev/todomvc

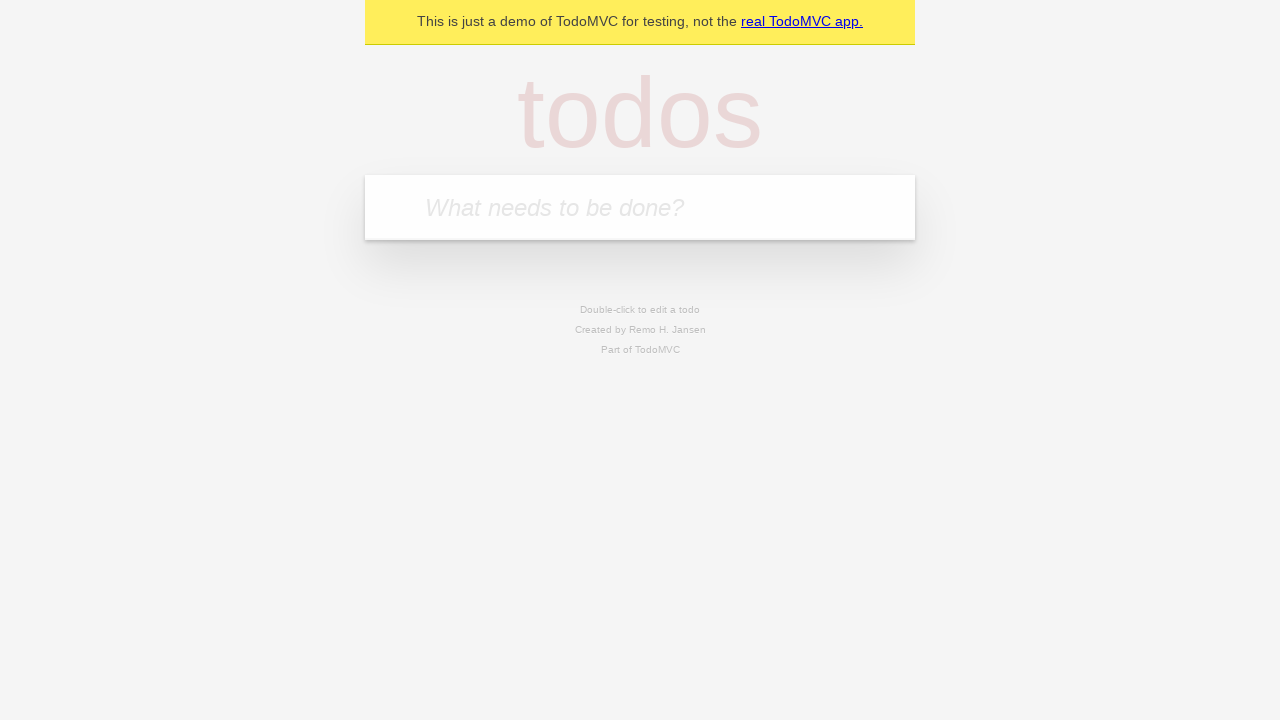

Filled todo input with 'buy more cheese' on internal:attr=[placeholder="What needs to be done?"i]
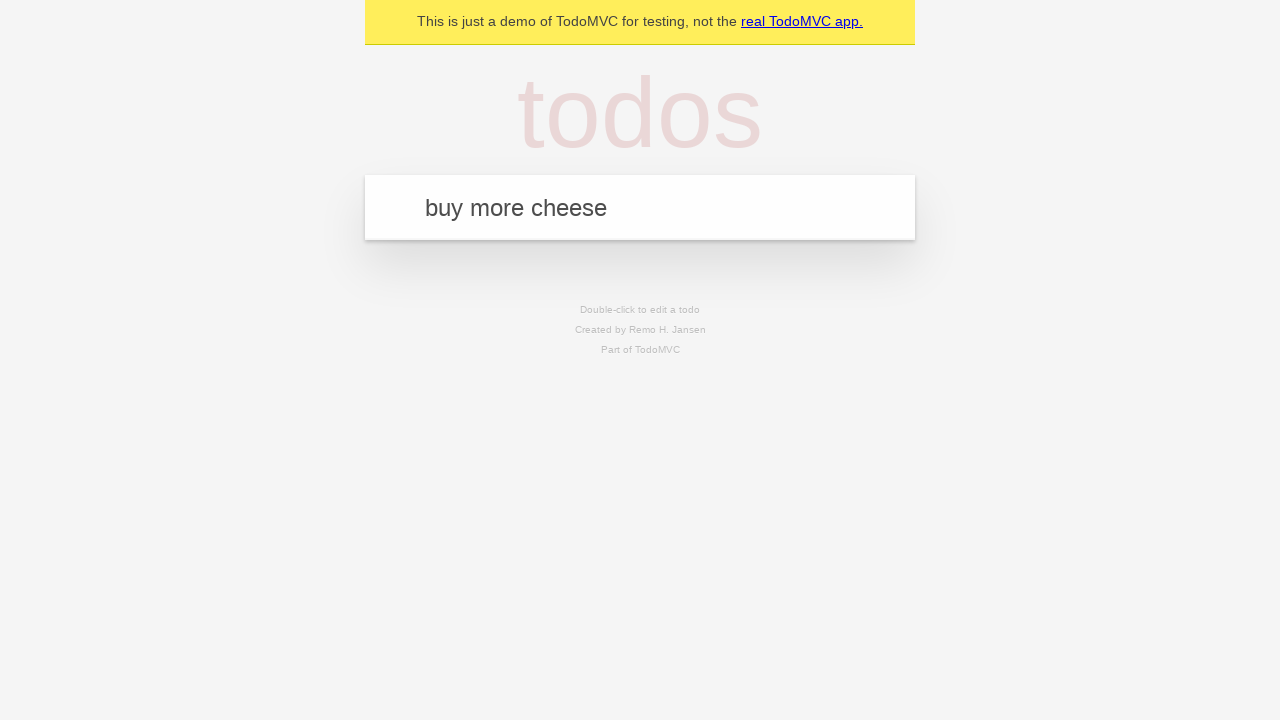

Pressed Enter to add 'buy more cheese' to todo list on internal:attr=[placeholder="What needs to be done?"i]
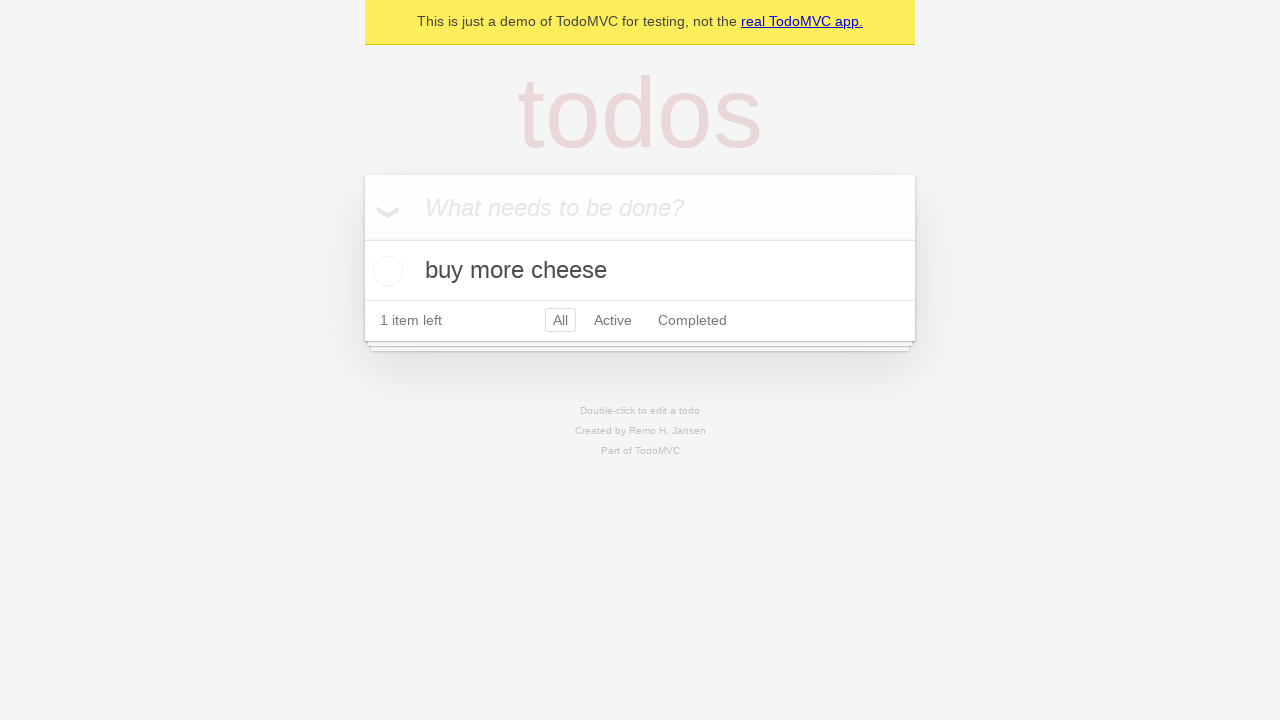

Filled todo input with 'feed the cat' on internal:attr=[placeholder="What needs to be done?"i]
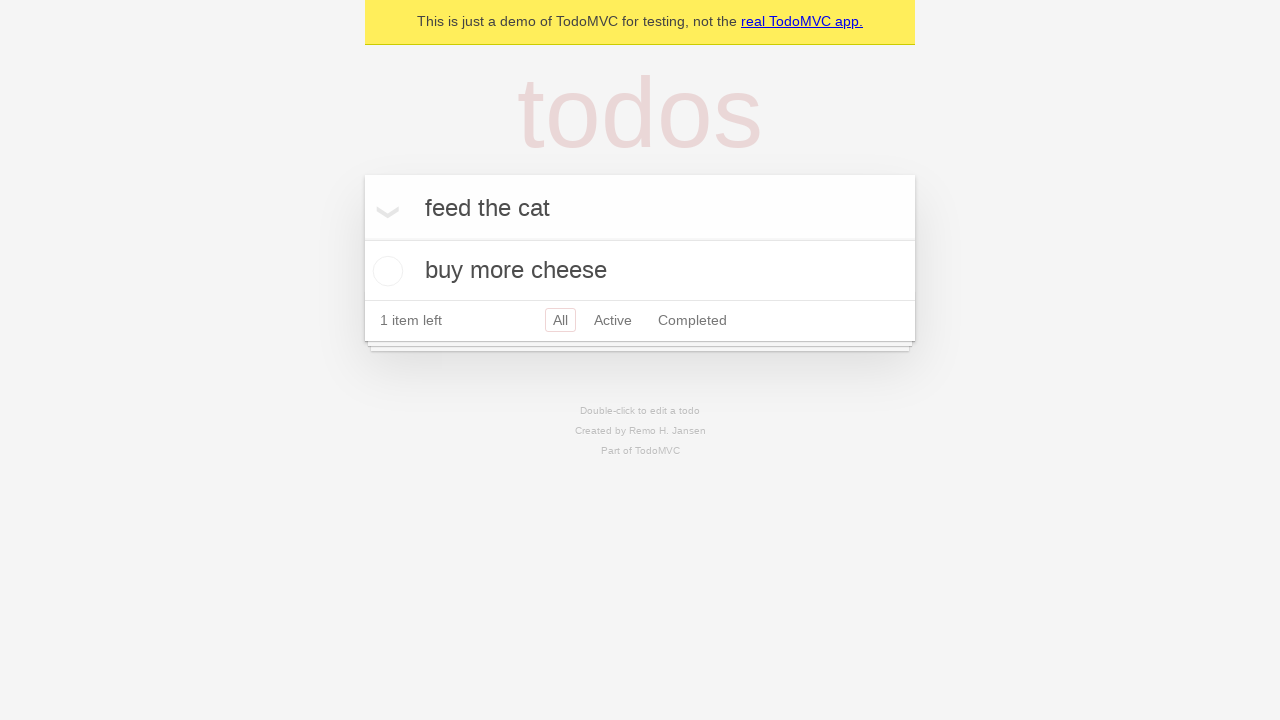

Pressed Enter to add 'feed the cat' to todo list on internal:attr=[placeholder="What needs to be done?"i]
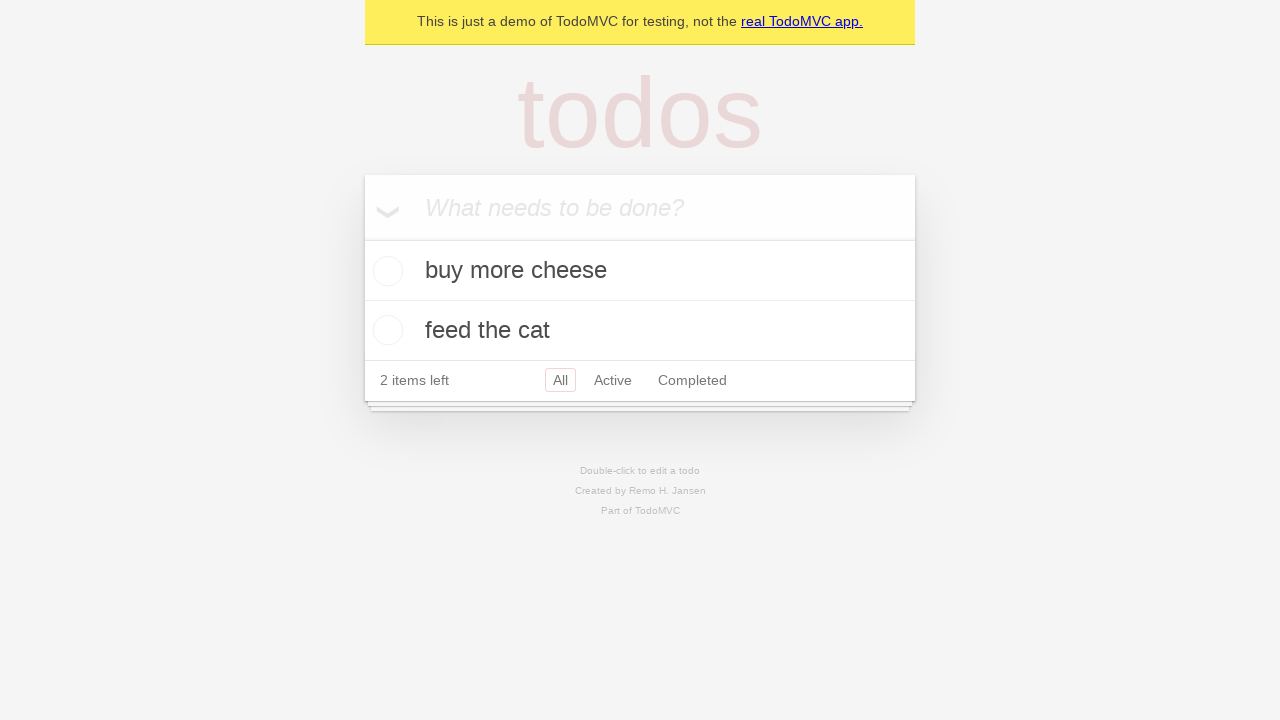

Filled todo input with 'book a doctors appointment 2' on internal:attr=[placeholder="What needs to be done?"i]
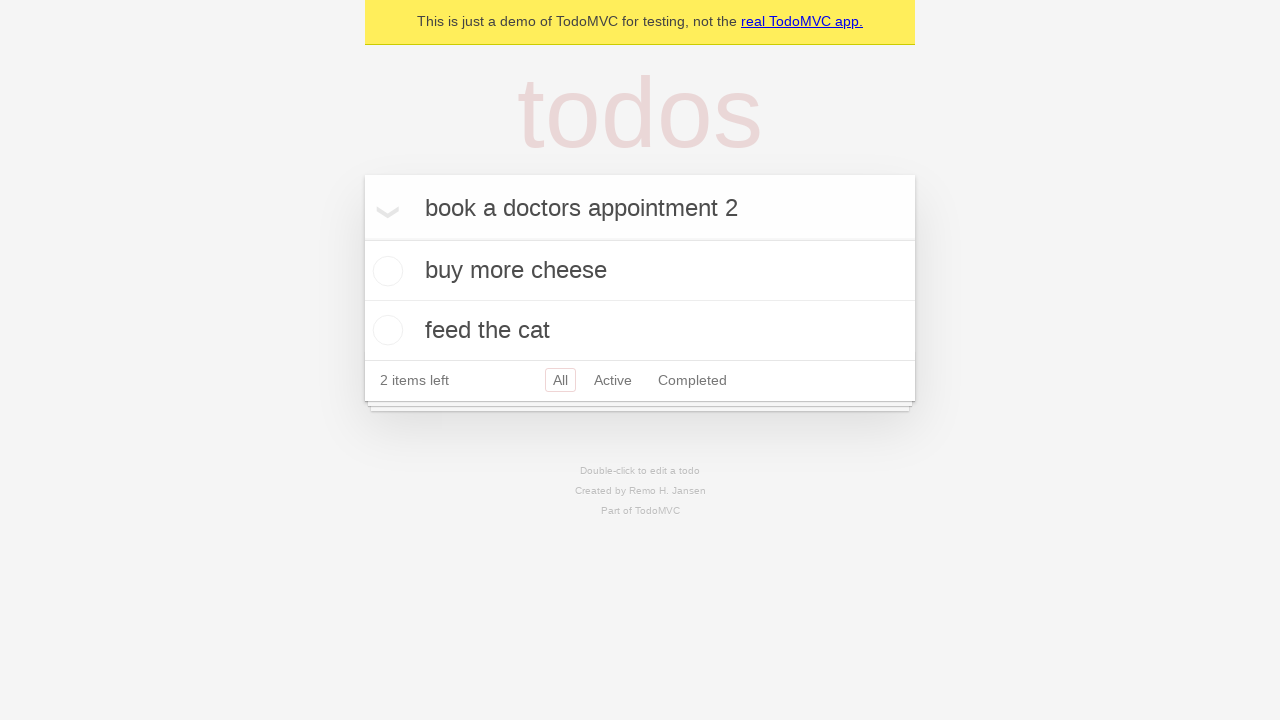

Pressed Enter to add 'book a doctors appointment 2' to todo list on internal:attr=[placeholder="What needs to be done?"i]
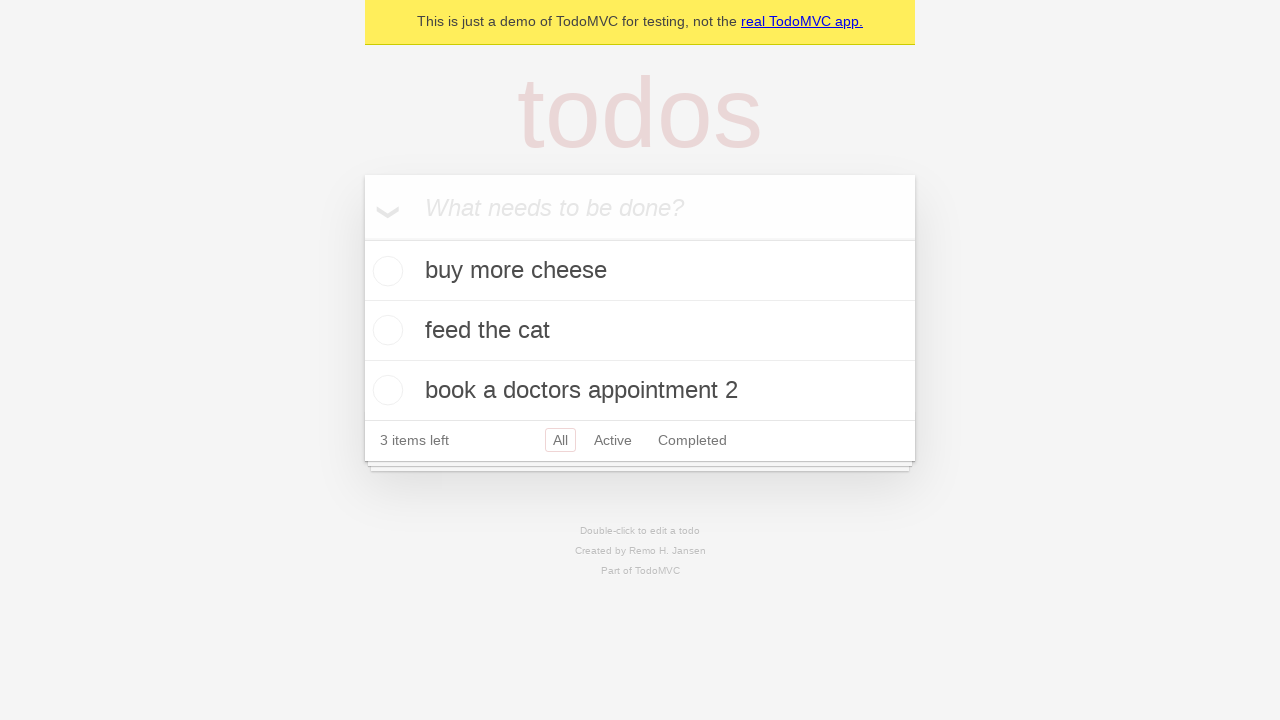

Clicked 'Mark all as complete' checkbox at (362, 238) on internal:label="Mark all as complete"i
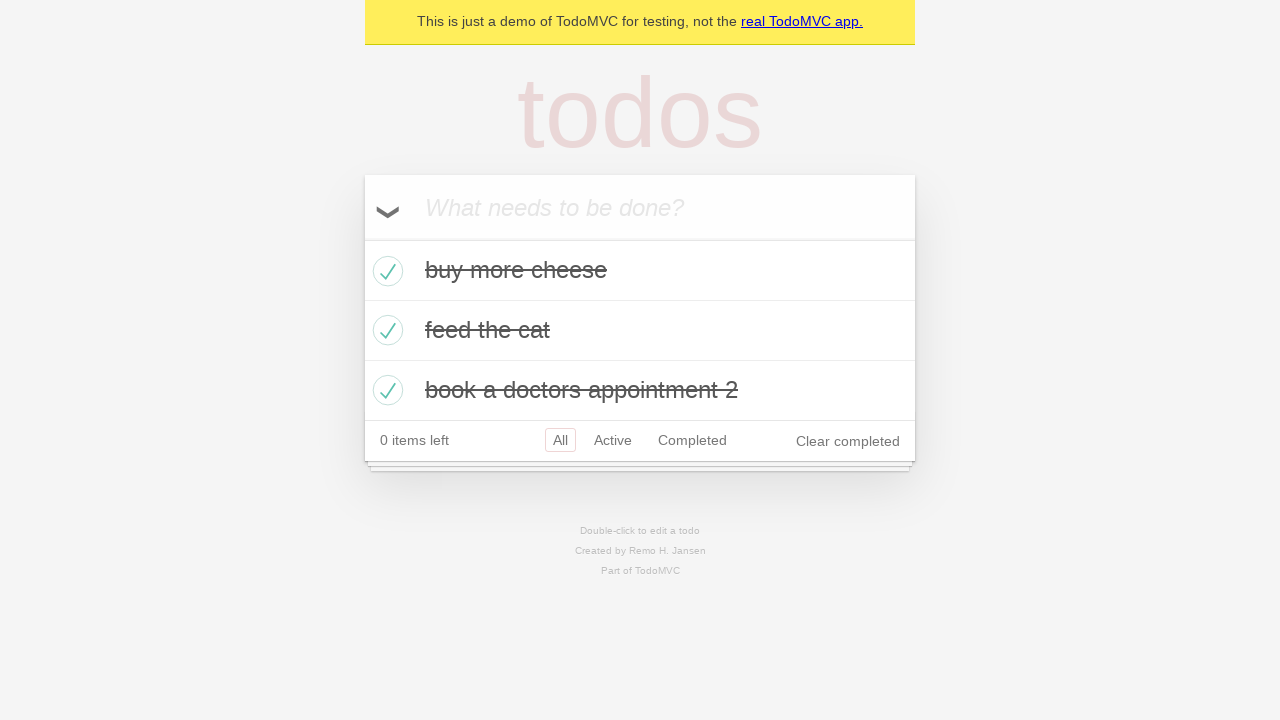

All todo items marked as completed and completed class applied
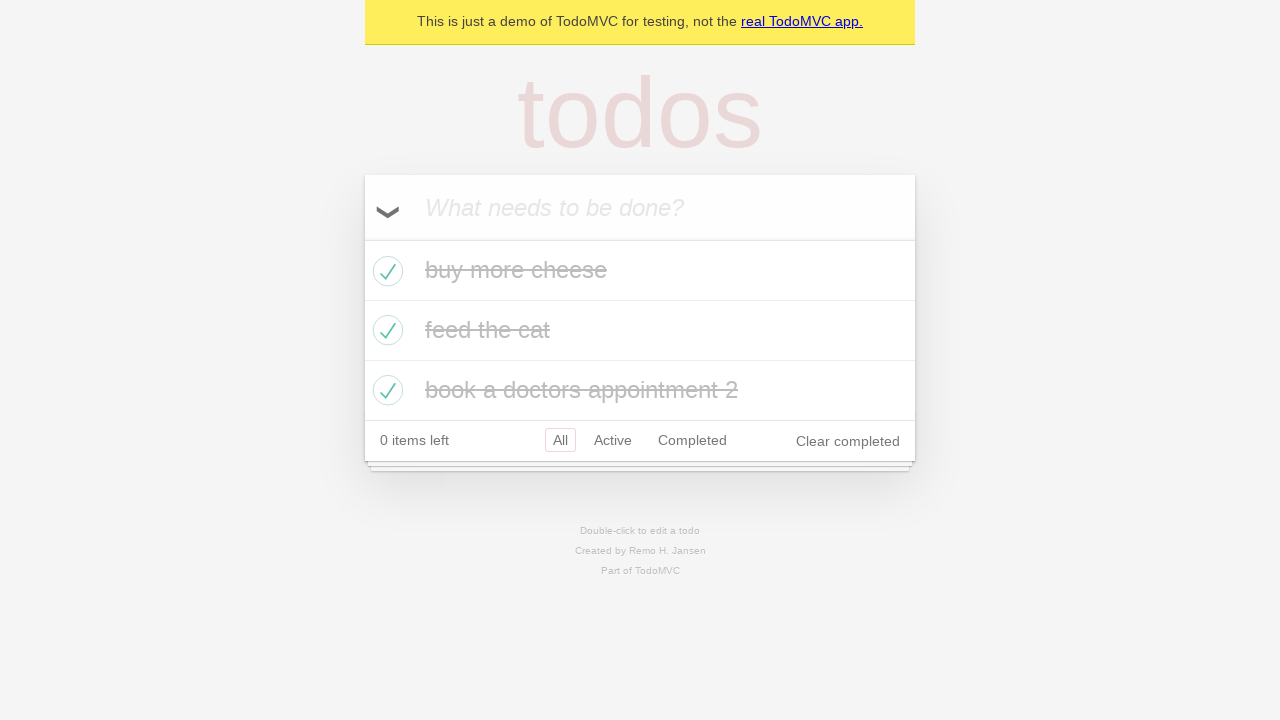

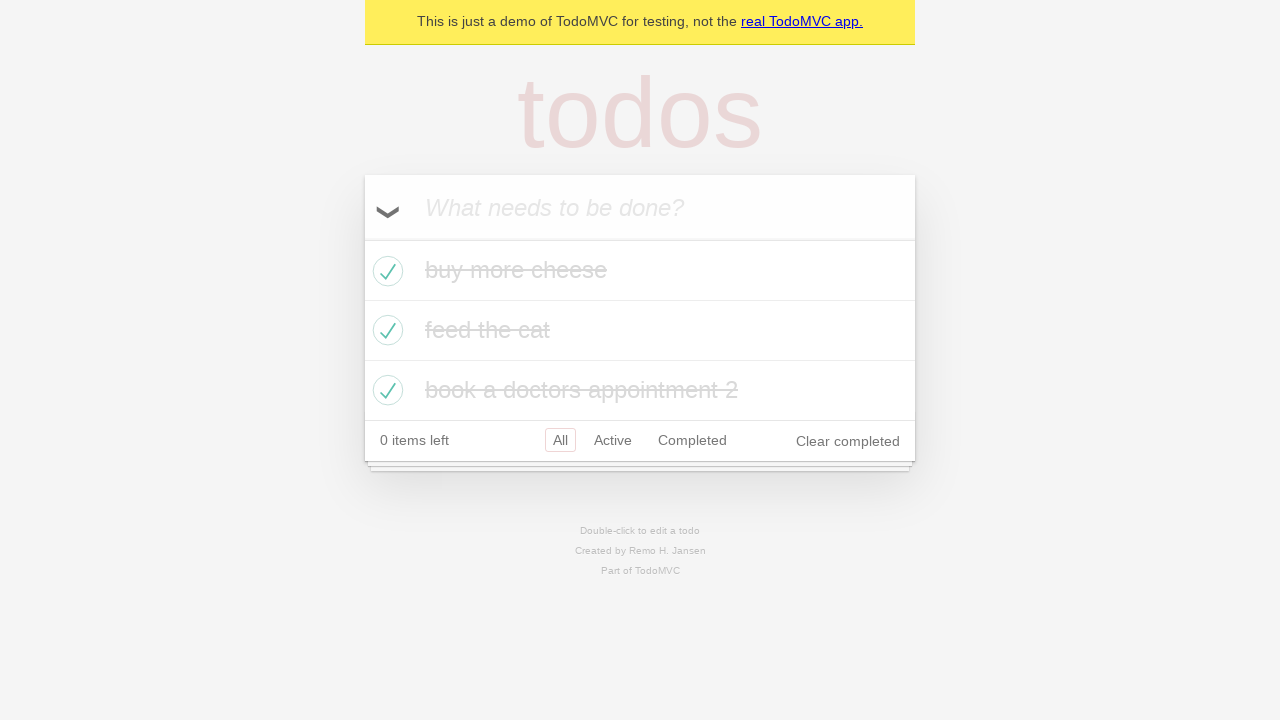